Tests that entering an empty string removes the todo item

Starting URL: https://demo.playwright.dev/todomvc

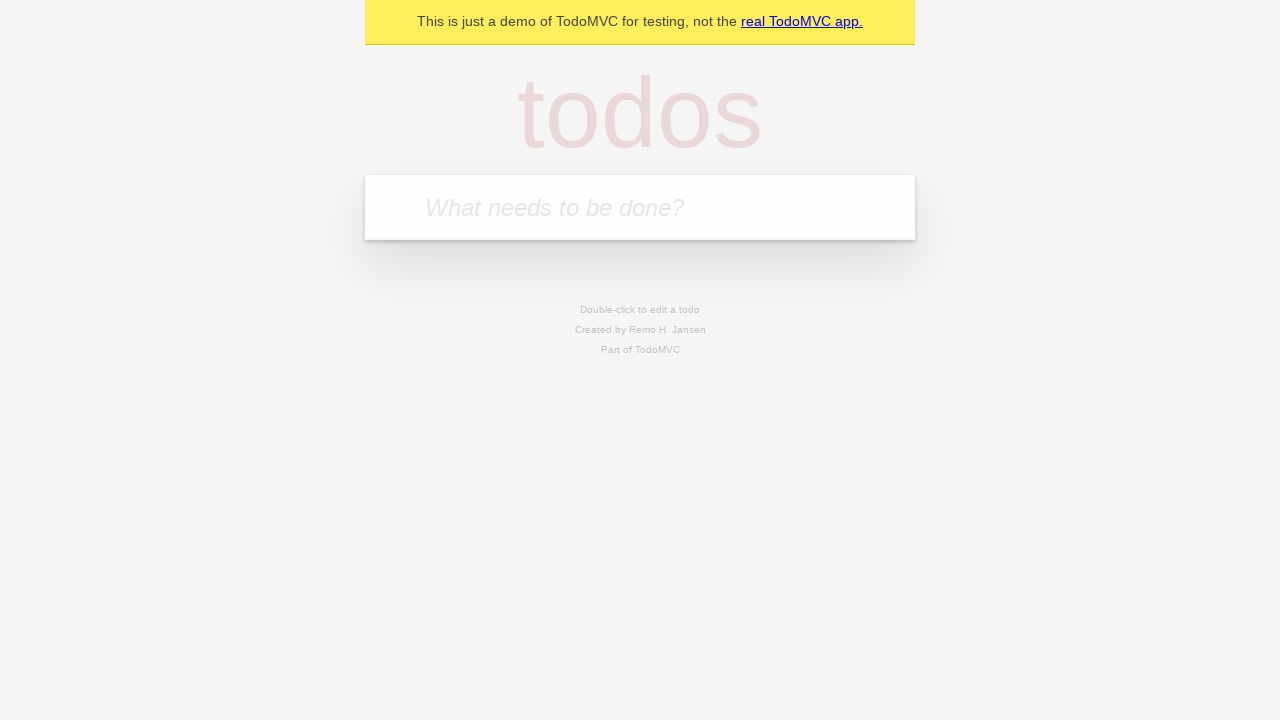

Filled todo input with 'buy some cheese' on internal:attr=[placeholder="What needs to be done?"i]
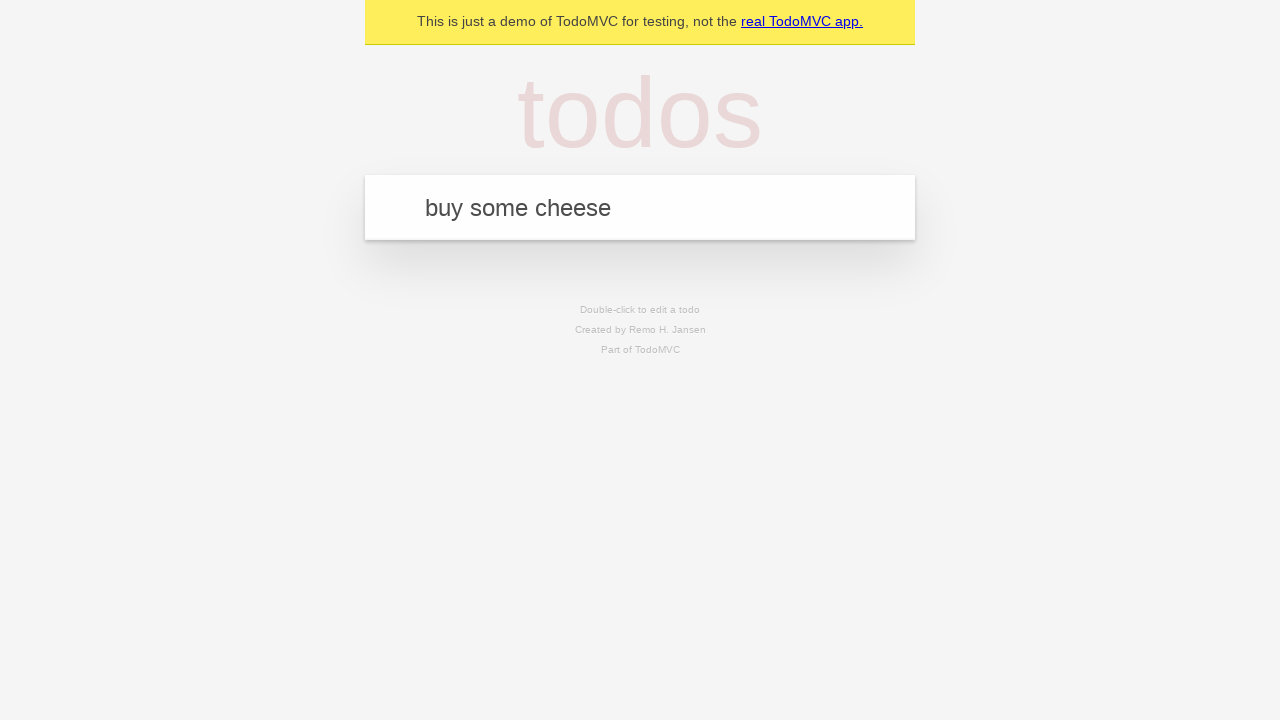

Pressed Enter to add 'buy some cheese' to todo list on internal:attr=[placeholder="What needs to be done?"i]
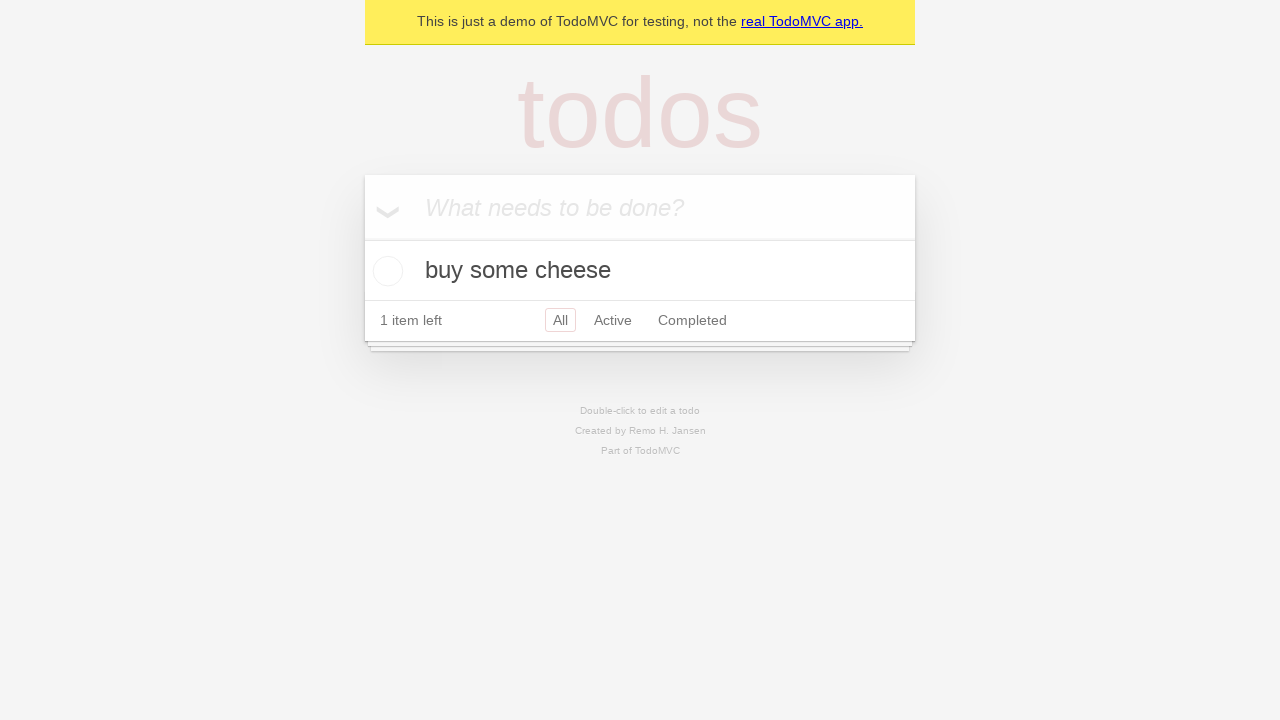

Filled todo input with 'feed the cat' on internal:attr=[placeholder="What needs to be done?"i]
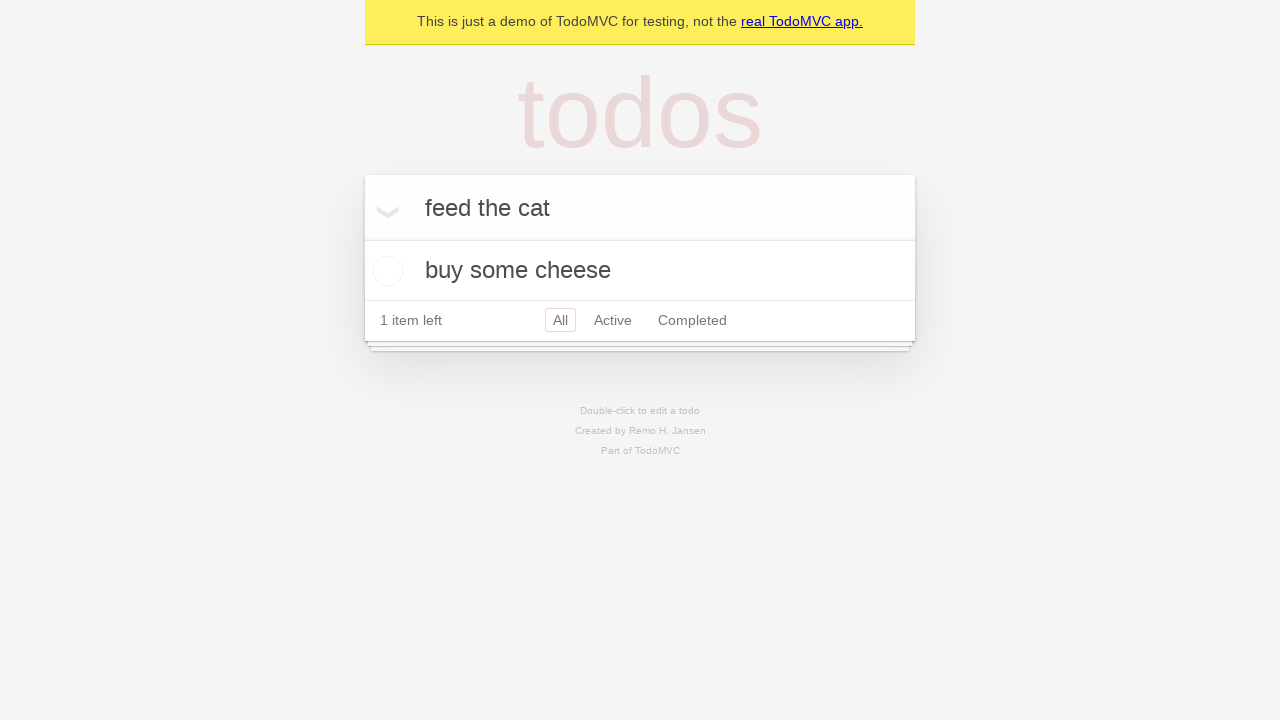

Pressed Enter to add 'feed the cat' to todo list on internal:attr=[placeholder="What needs to be done?"i]
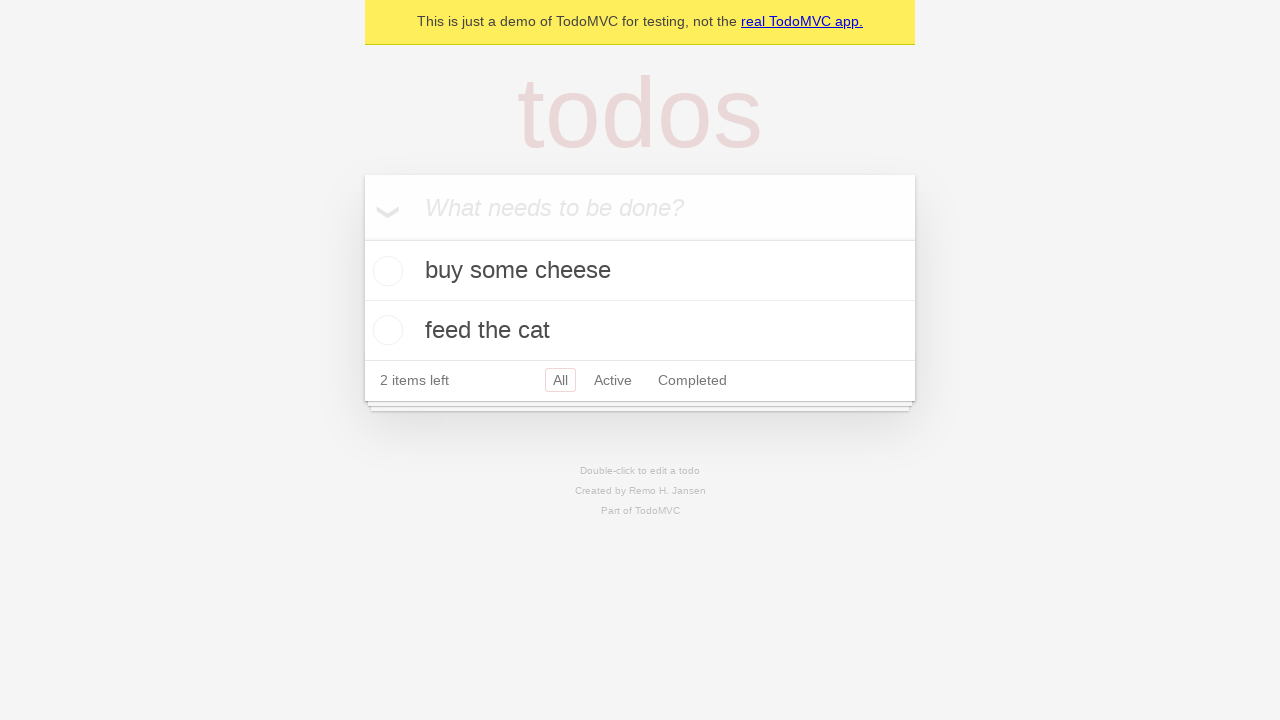

Filled todo input with 'book a doctors appointment' on internal:attr=[placeholder="What needs to be done?"i]
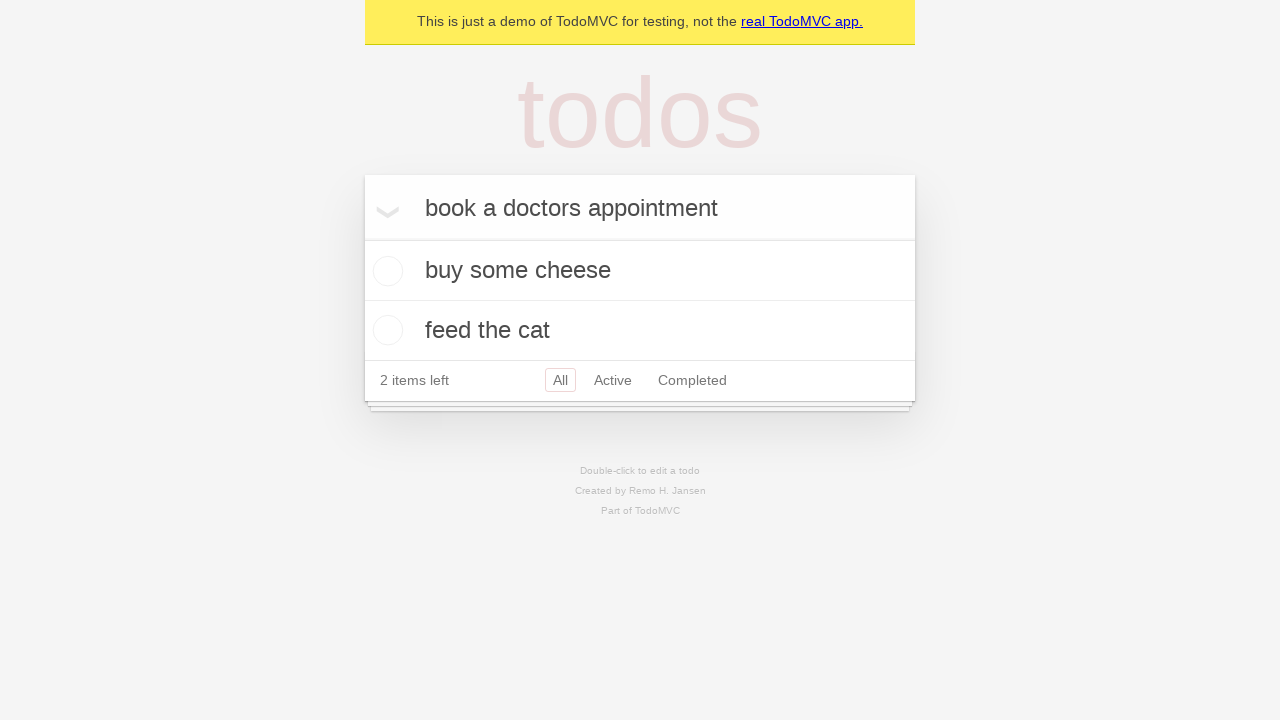

Pressed Enter to add 'book a doctors appointment' to todo list on internal:attr=[placeholder="What needs to be done?"i]
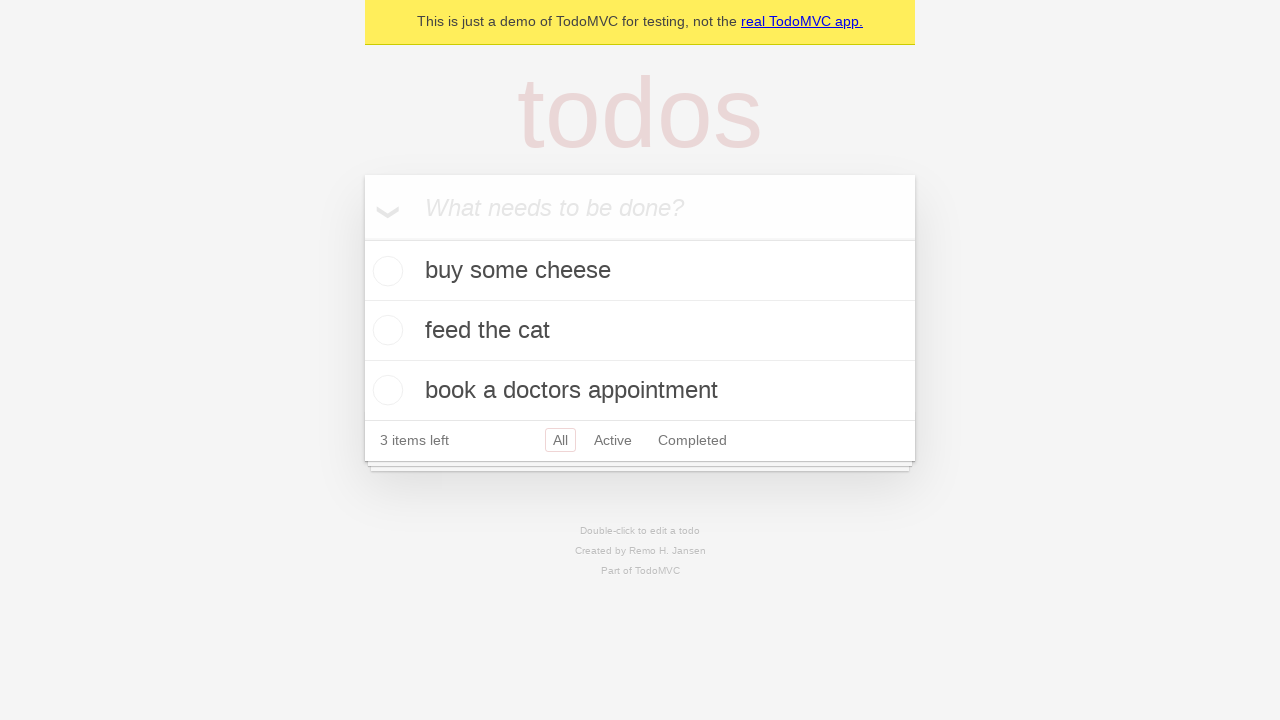

Waited for all 3 todo items to be added
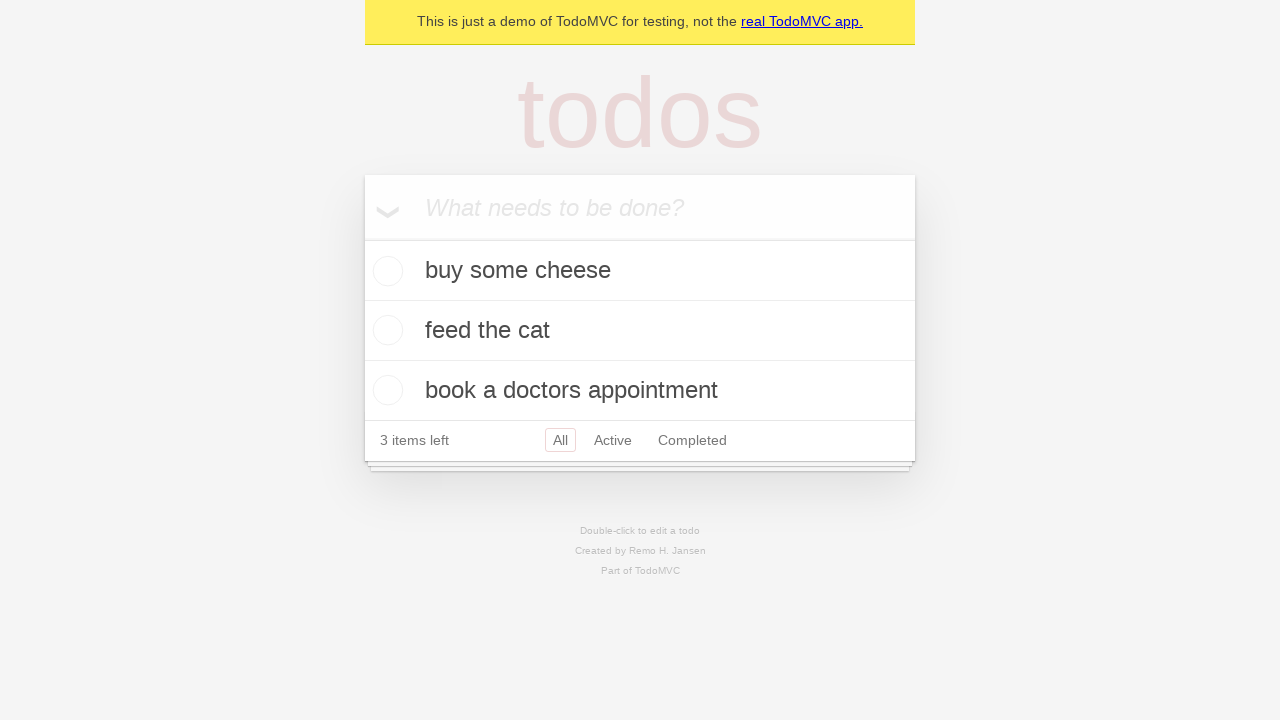

Double-clicked second todo item to enter edit mode at (640, 331) on internal:testid=[data-testid="todo-item"s] >> nth=1
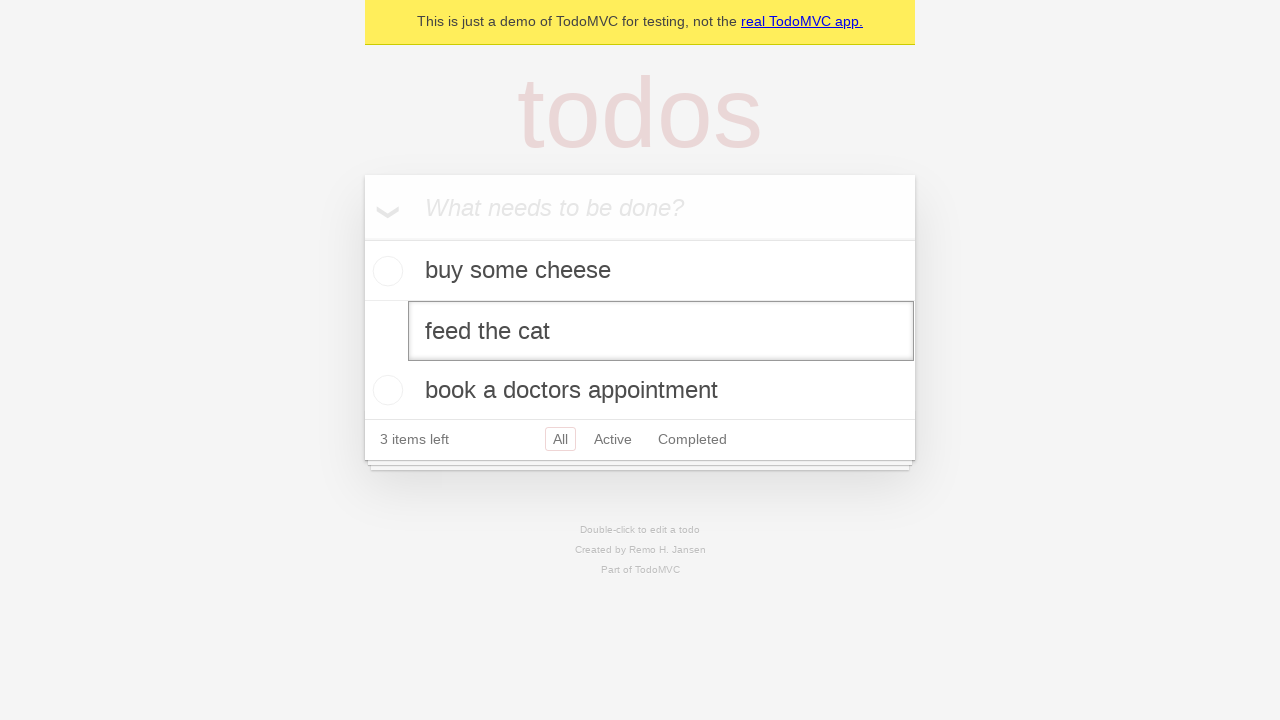

Cleared the text in the edit field on internal:testid=[data-testid="todo-item"s] >> nth=1 >> internal:role=textbox[nam
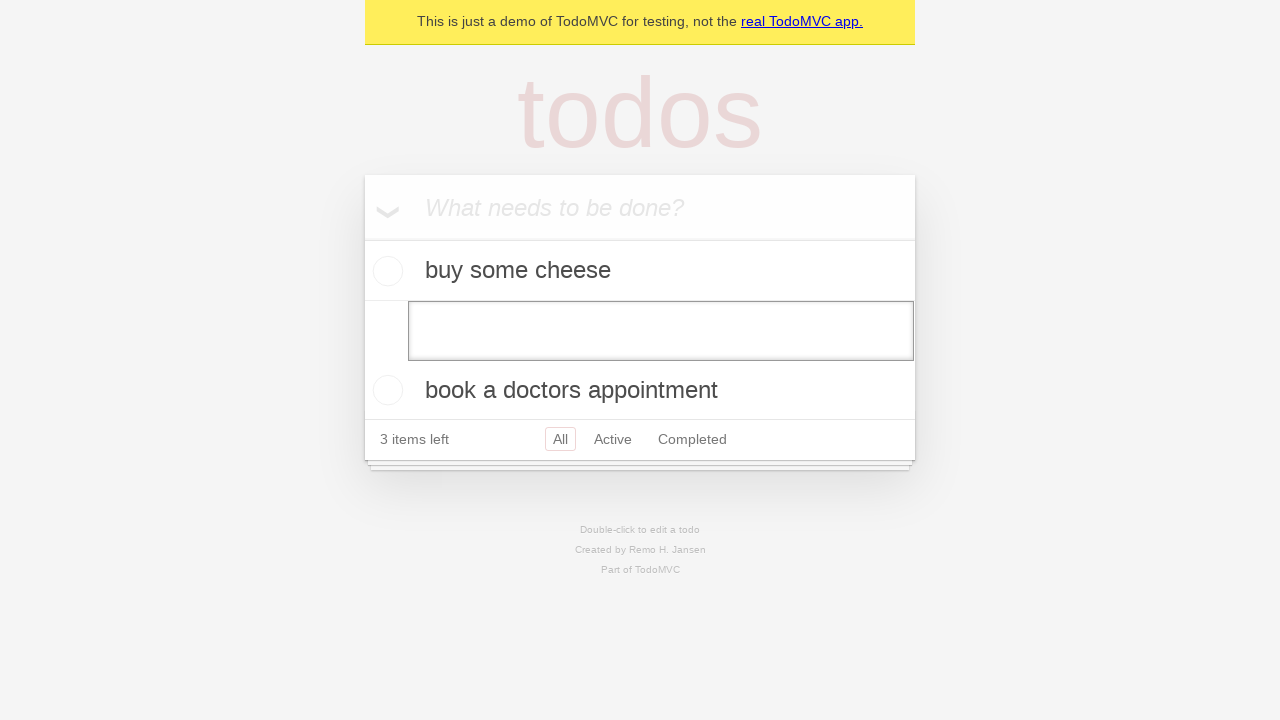

Pressed Enter to confirm empty text entry on internal:testid=[data-testid="todo-item"s] >> nth=1 >> internal:role=textbox[nam
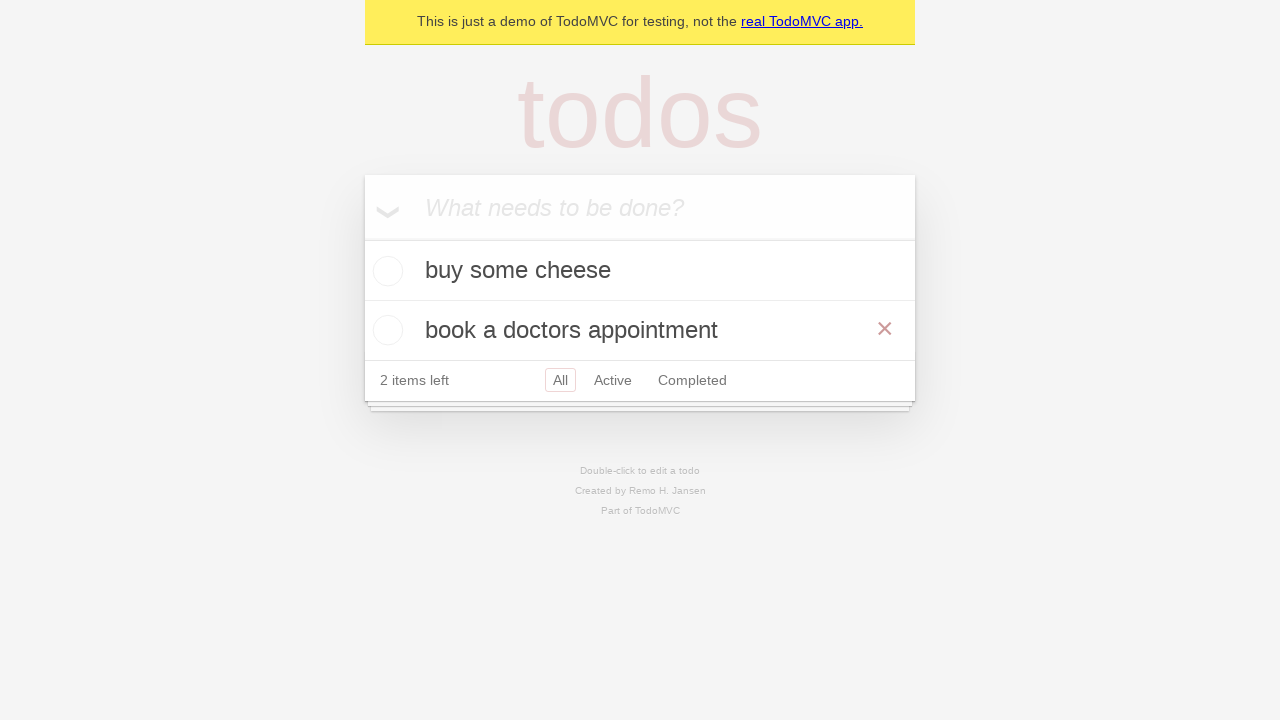

Confirmed that the todo item was removed after entering empty text
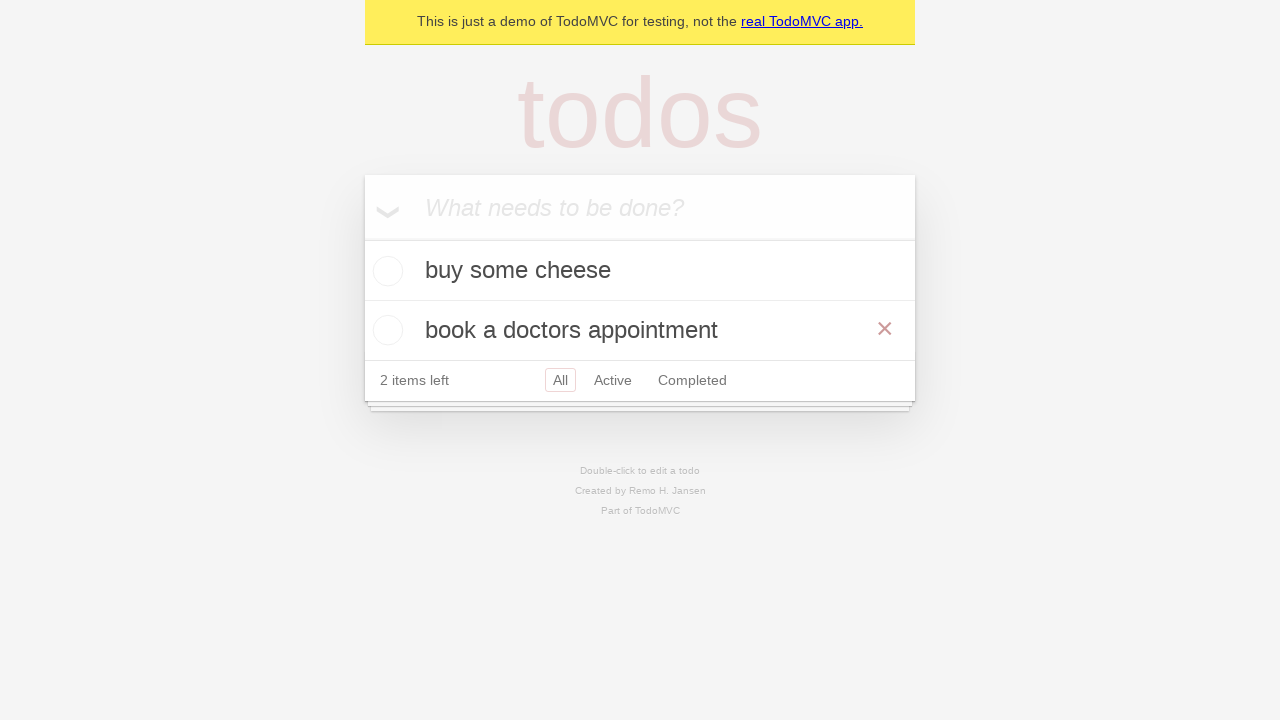

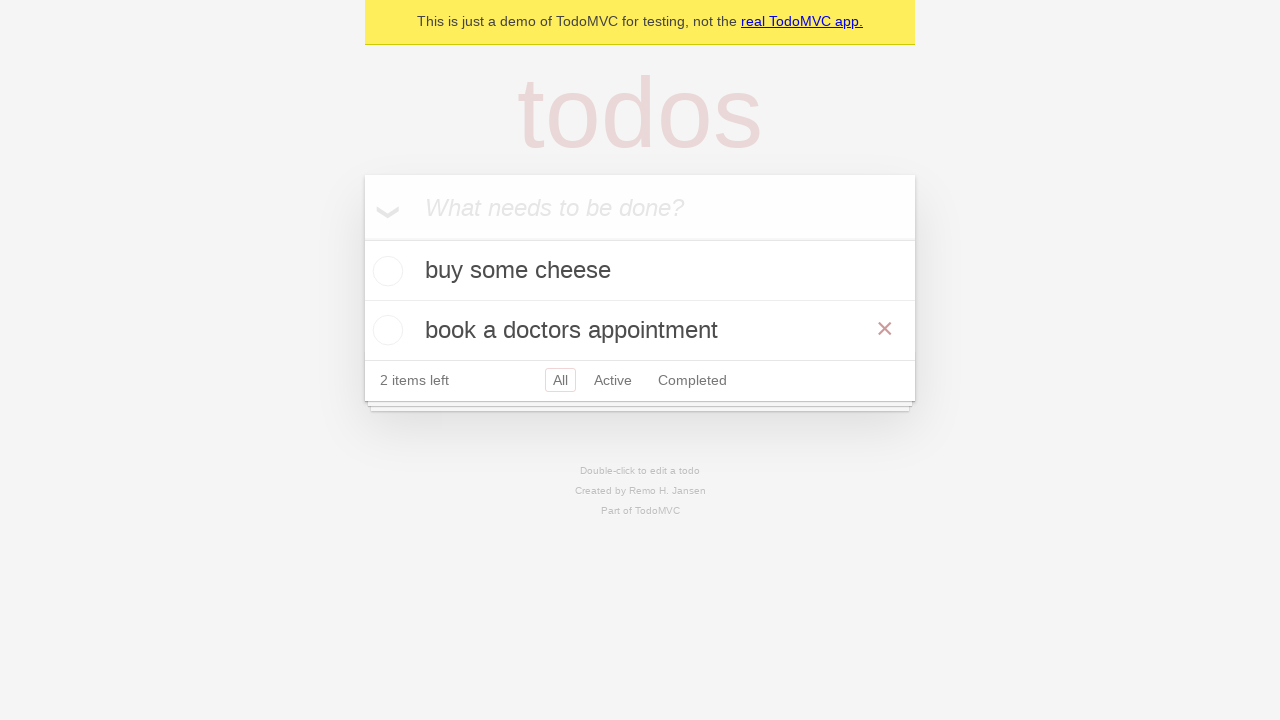